Tests the search functionality on Quikr by entering a search term and clicking the search button, then verifying results page loads

Starting URL: https://www.quikr.com

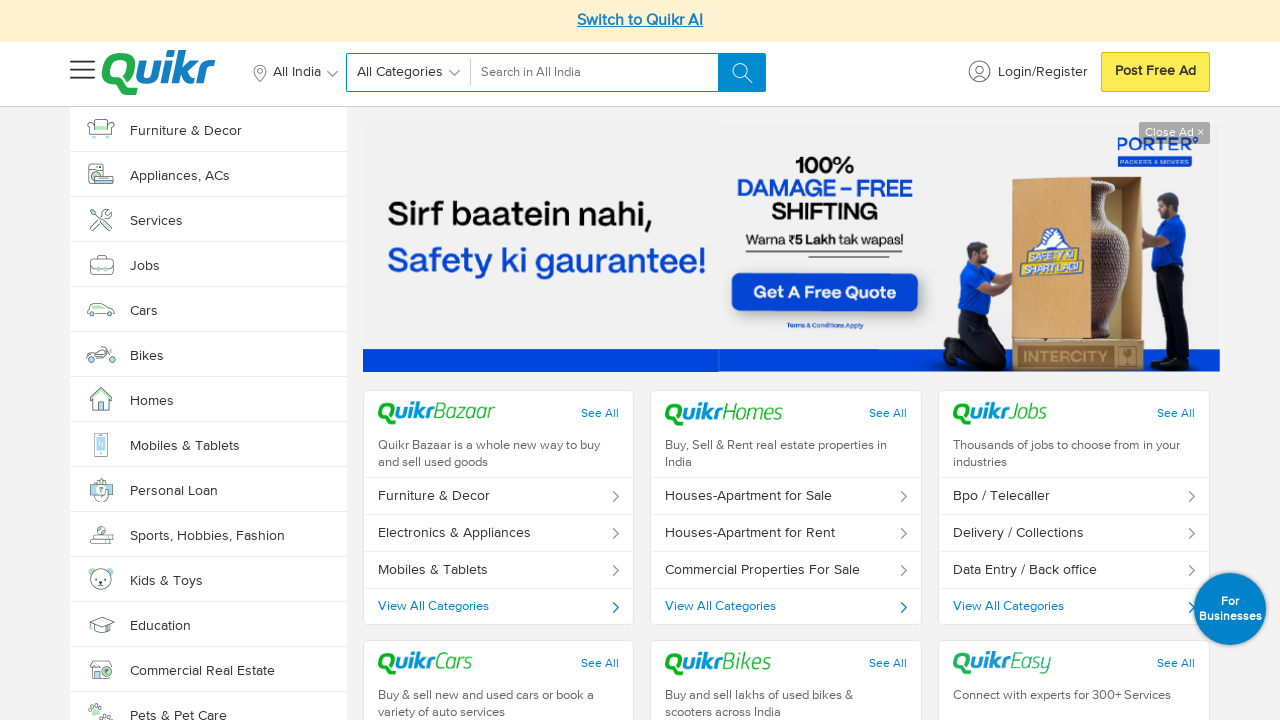

Clicked on search bar at (590, 70) on input[placeholder='Search in All India']
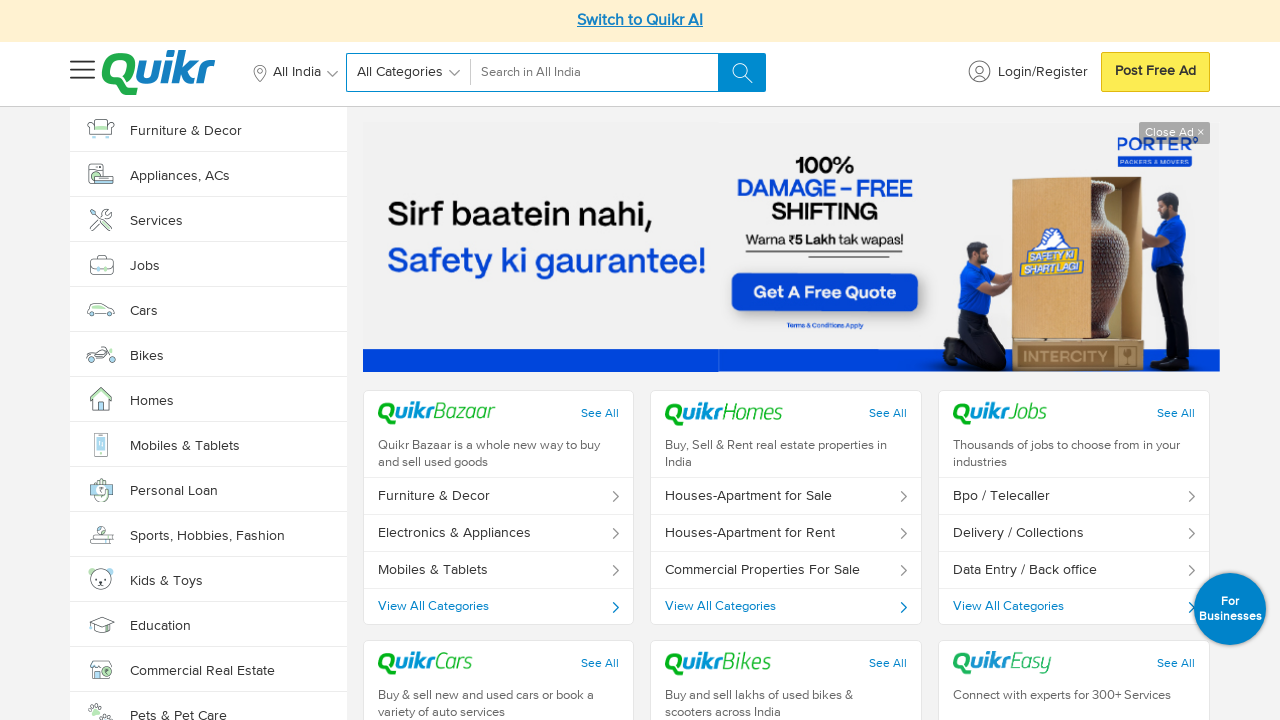

Entered 'mobile phones' in search bar on input[placeholder='Search in All India']
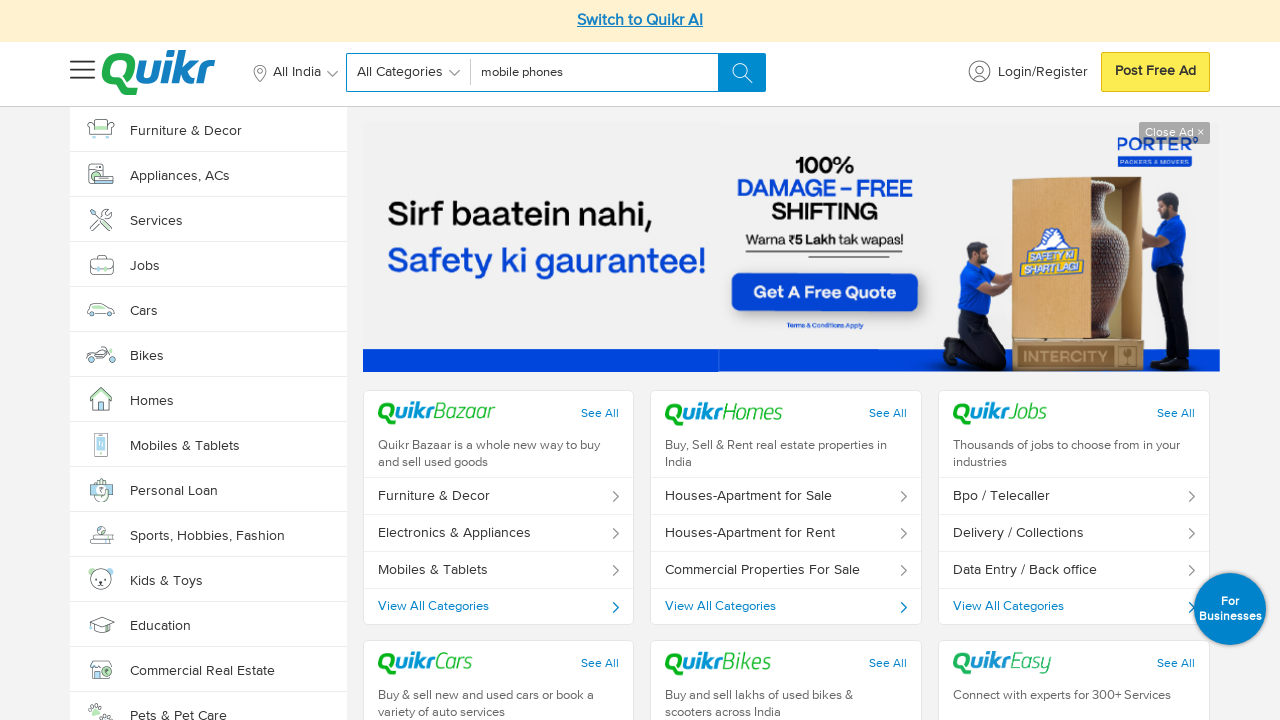

Clicked search button to submit search query at (742, 72) on button#submitSearch
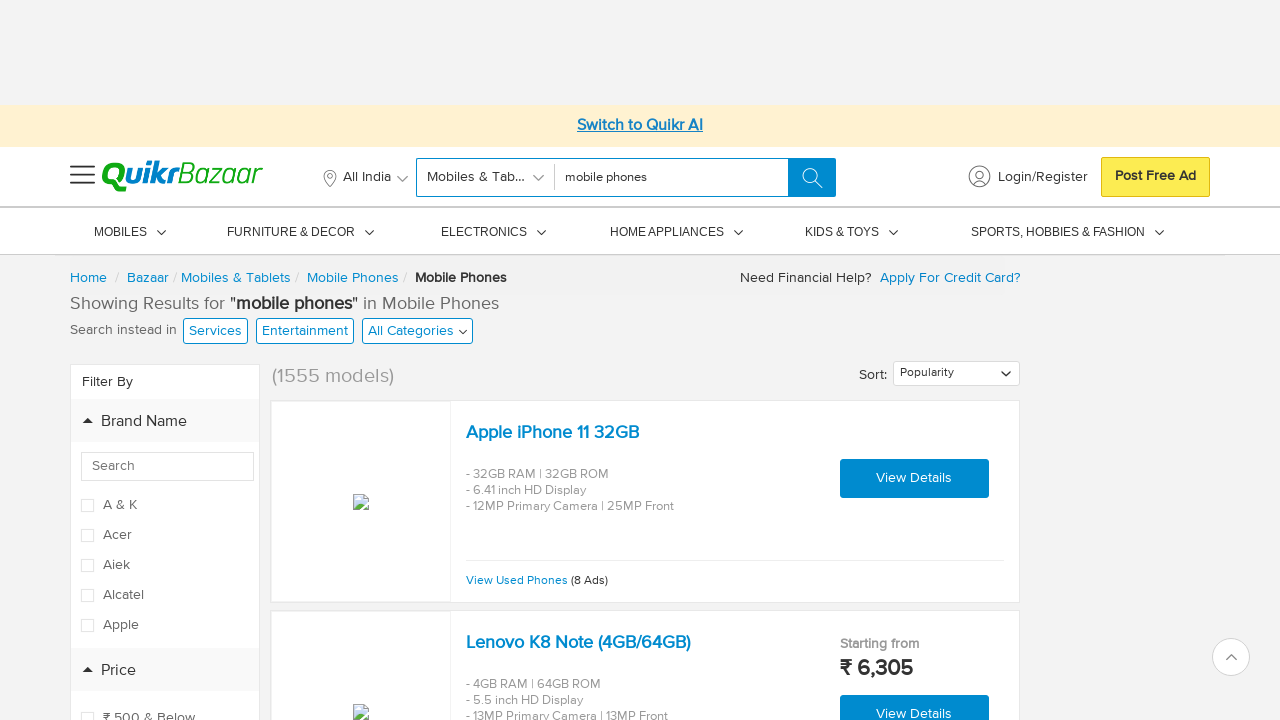

Search results page loaded successfully
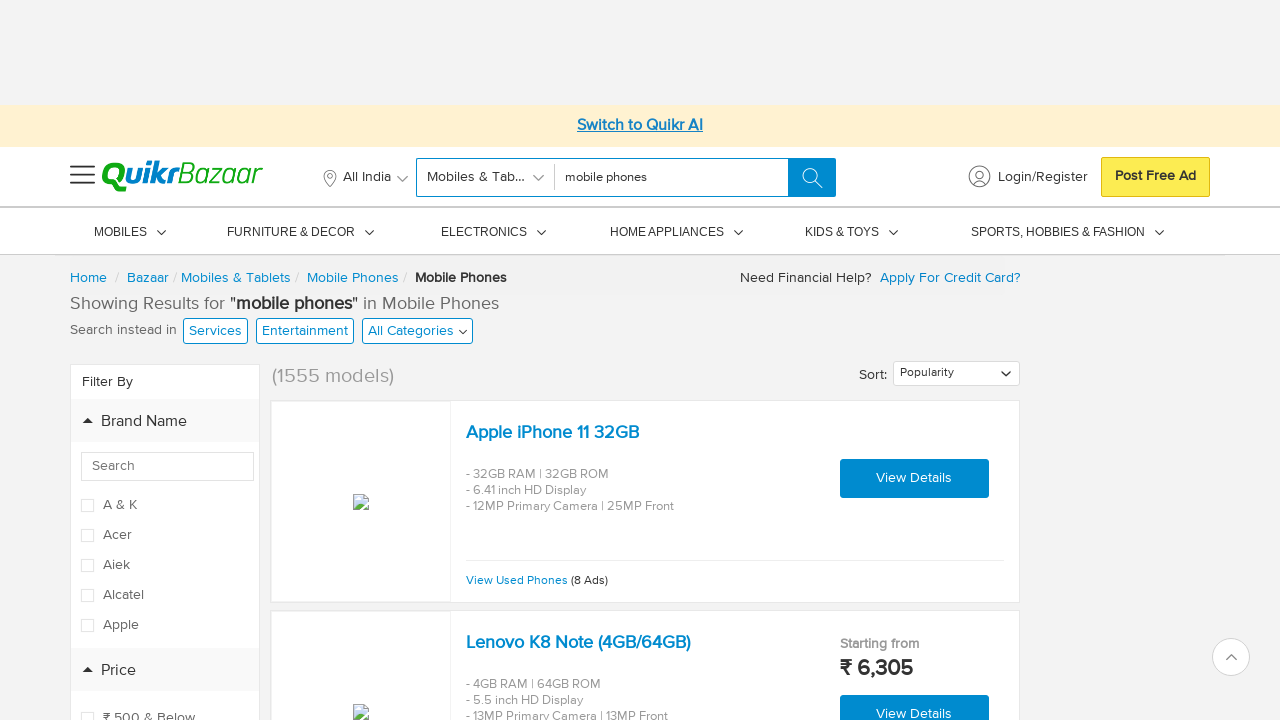

Navigated back to homepage
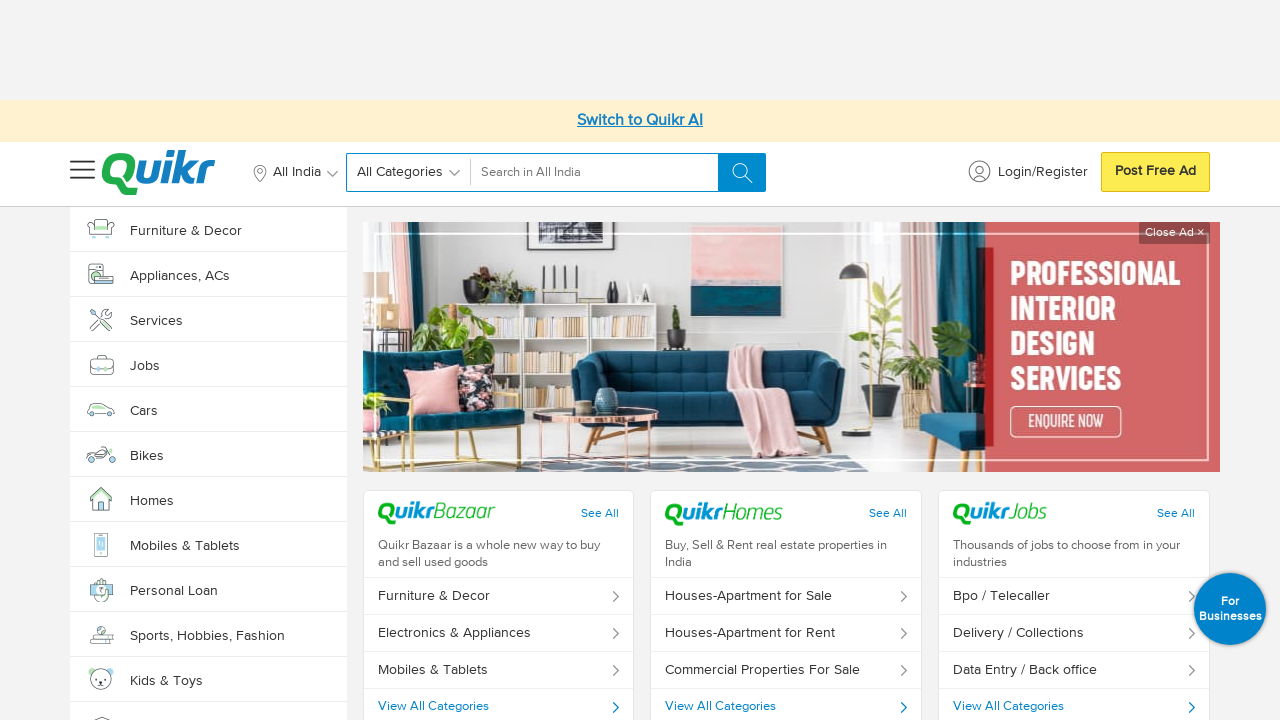

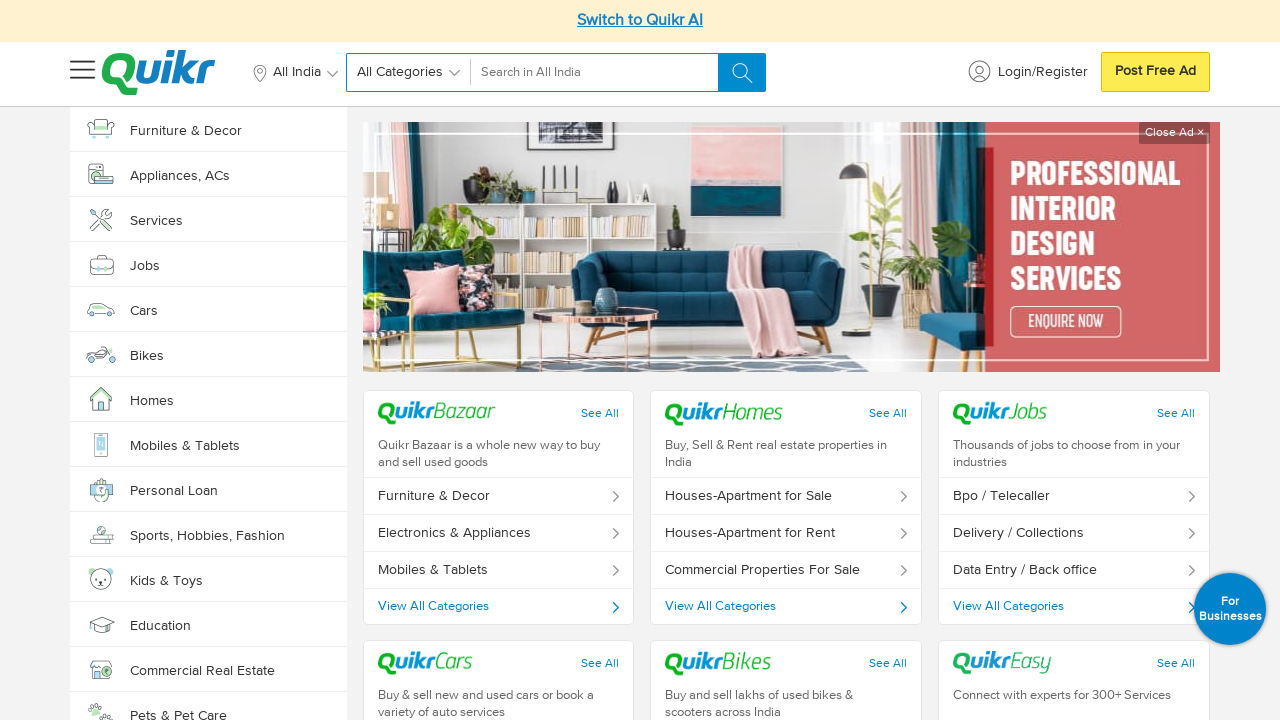